Tests the signup flow on Automation Exercise website by navigating to the signup page, filling in name and email fields, and clicking the signup button

Starting URL: http://automationexercise.com

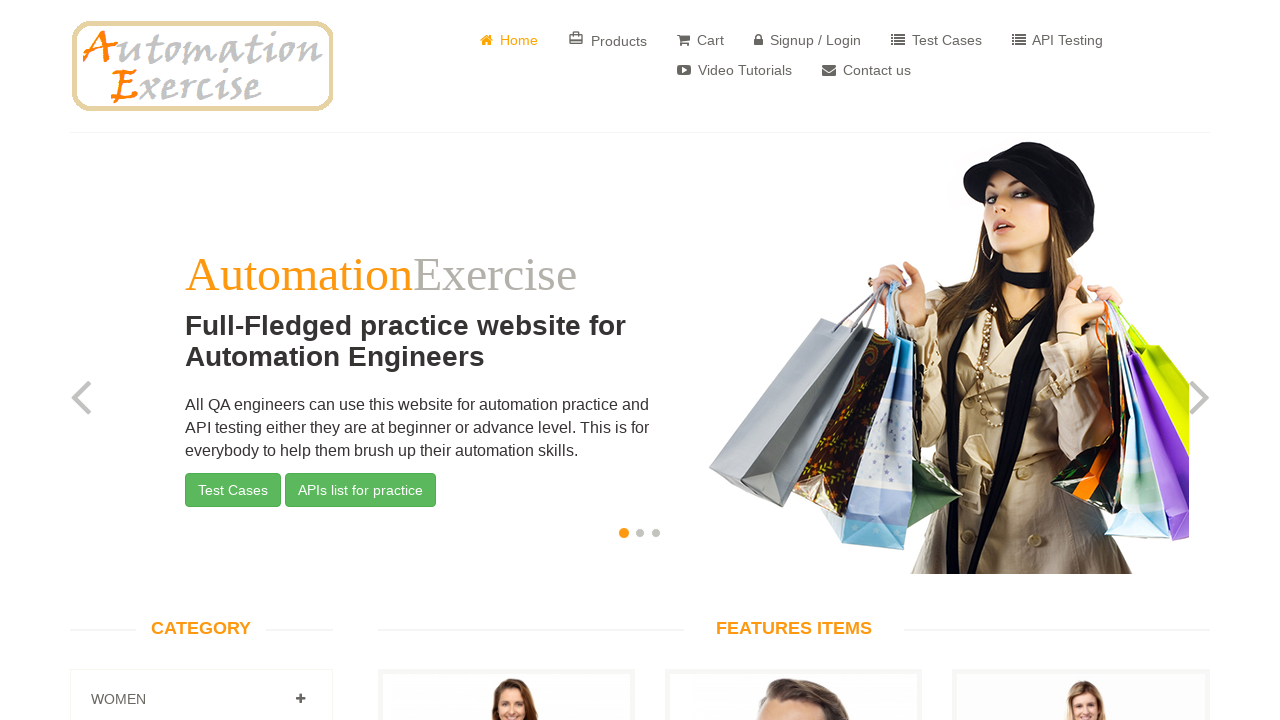

Verified home page title is 'Automation Exercise'
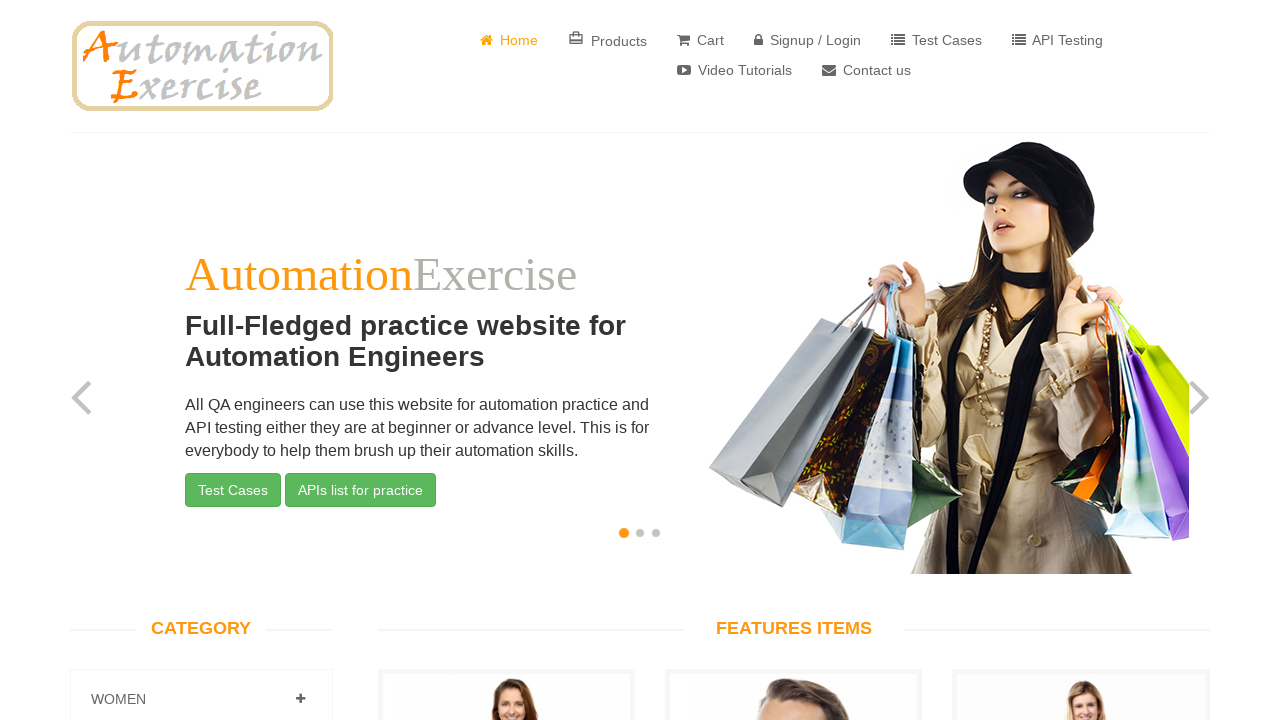

Clicked on Signup link at (808, 40) on text=Signup
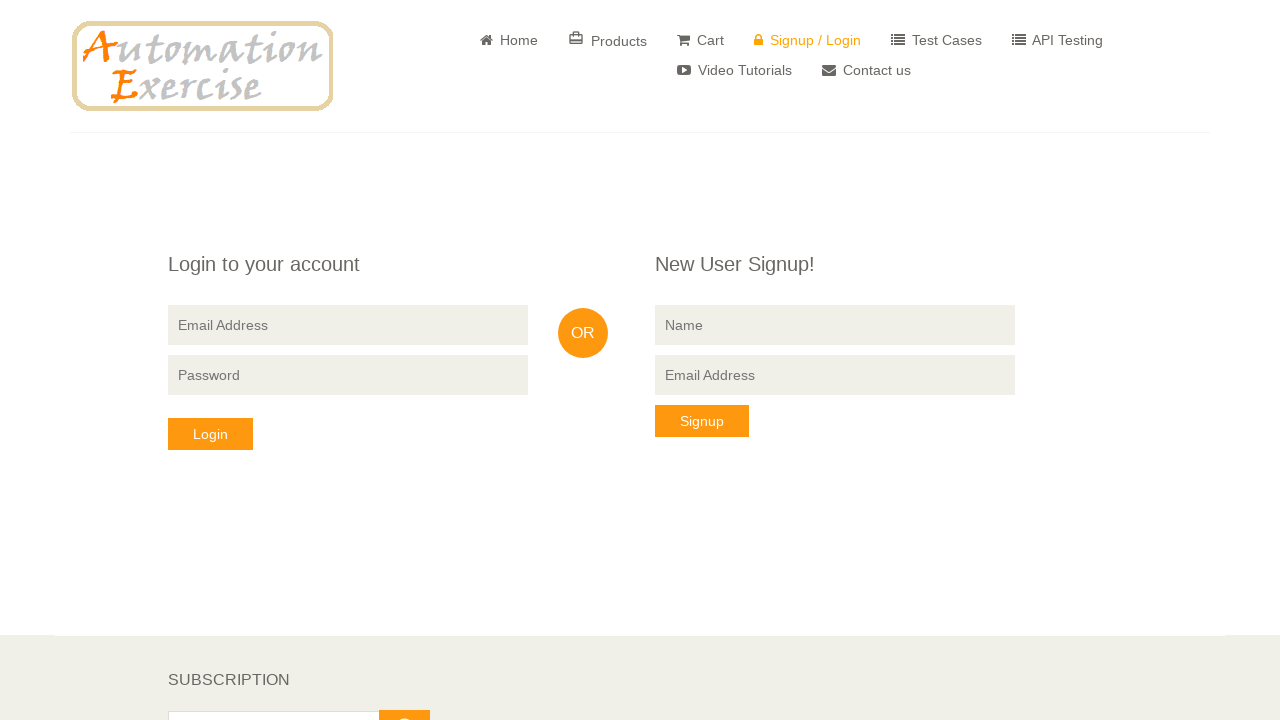

Verified 'New User Signup!' heading is visible
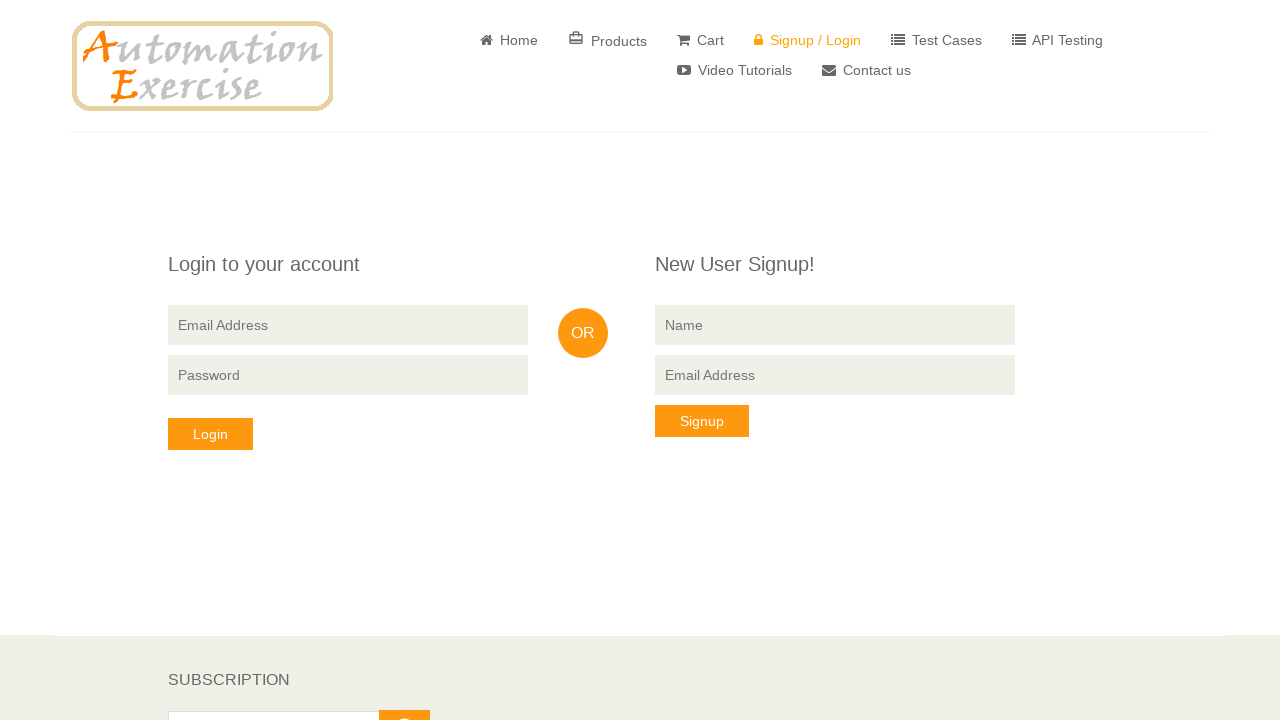

Filled in name field with 'alice_johnson' on input[name='name']
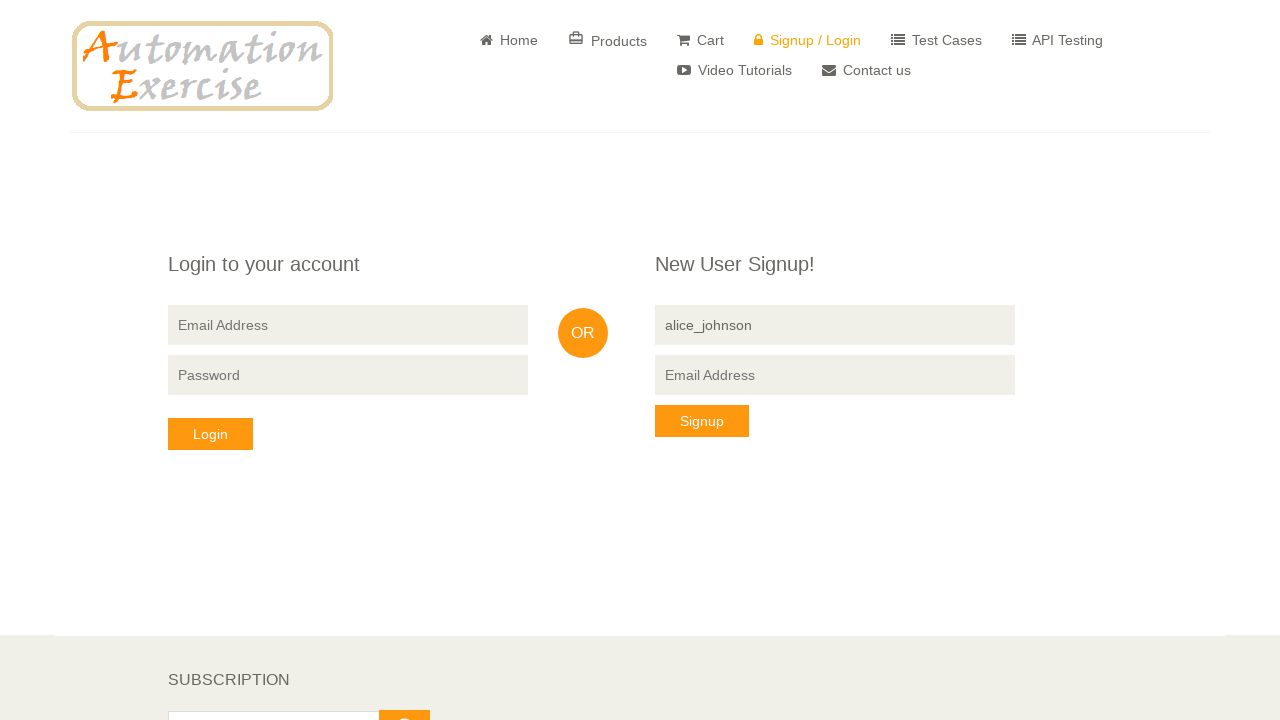

Filled in email field with 'alice.johnson.2024@gmail.com' on input[data-qa='signup-email']
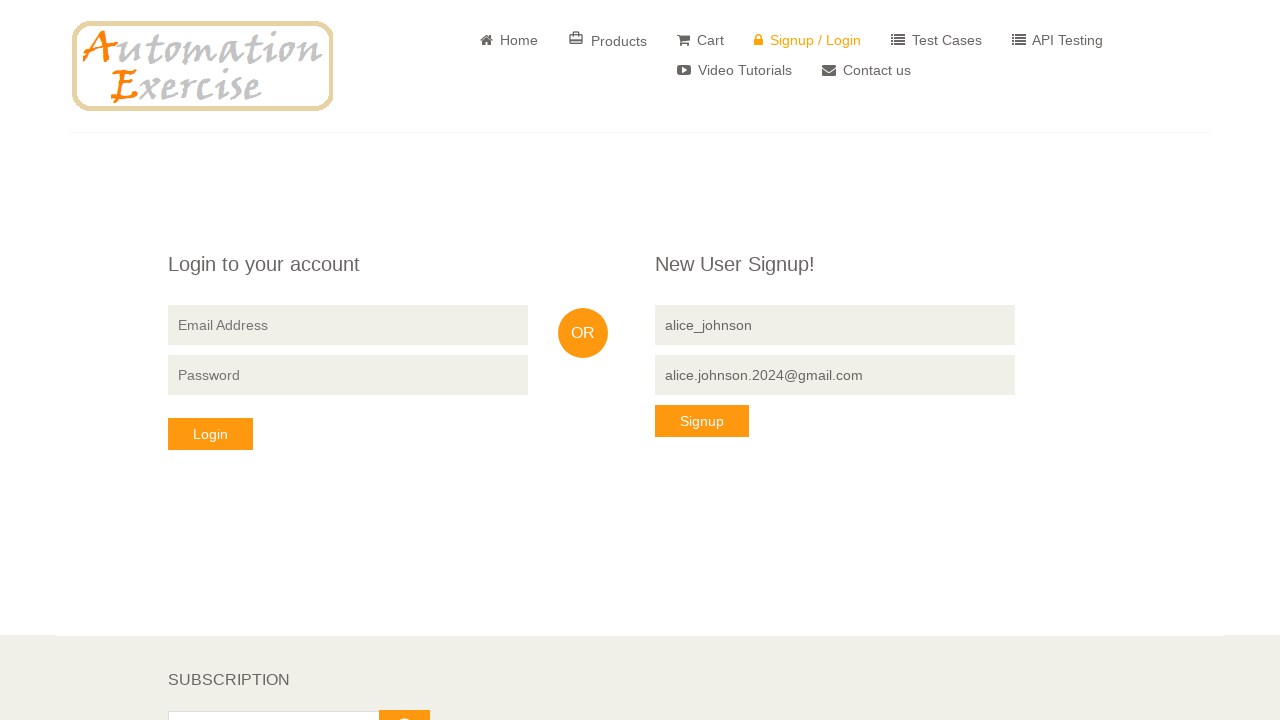

Clicked signup button to complete signup flow at (702, 421) on button[data-qa='signup-button']
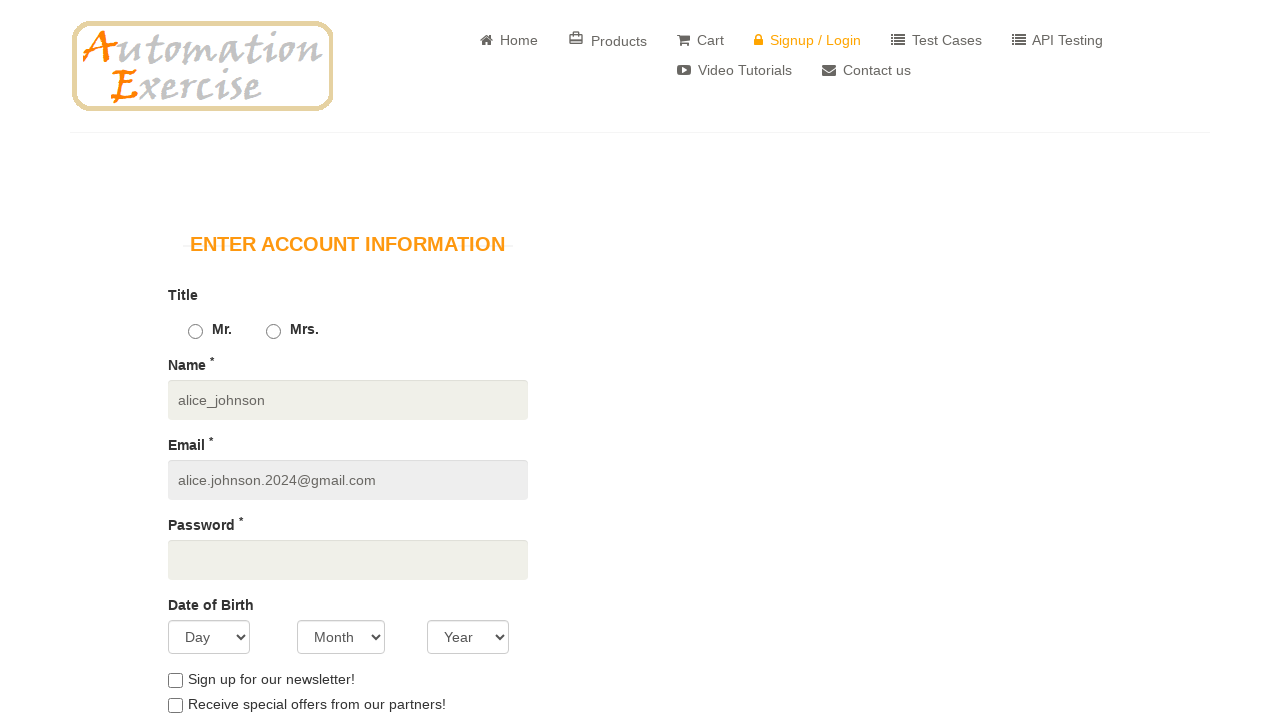

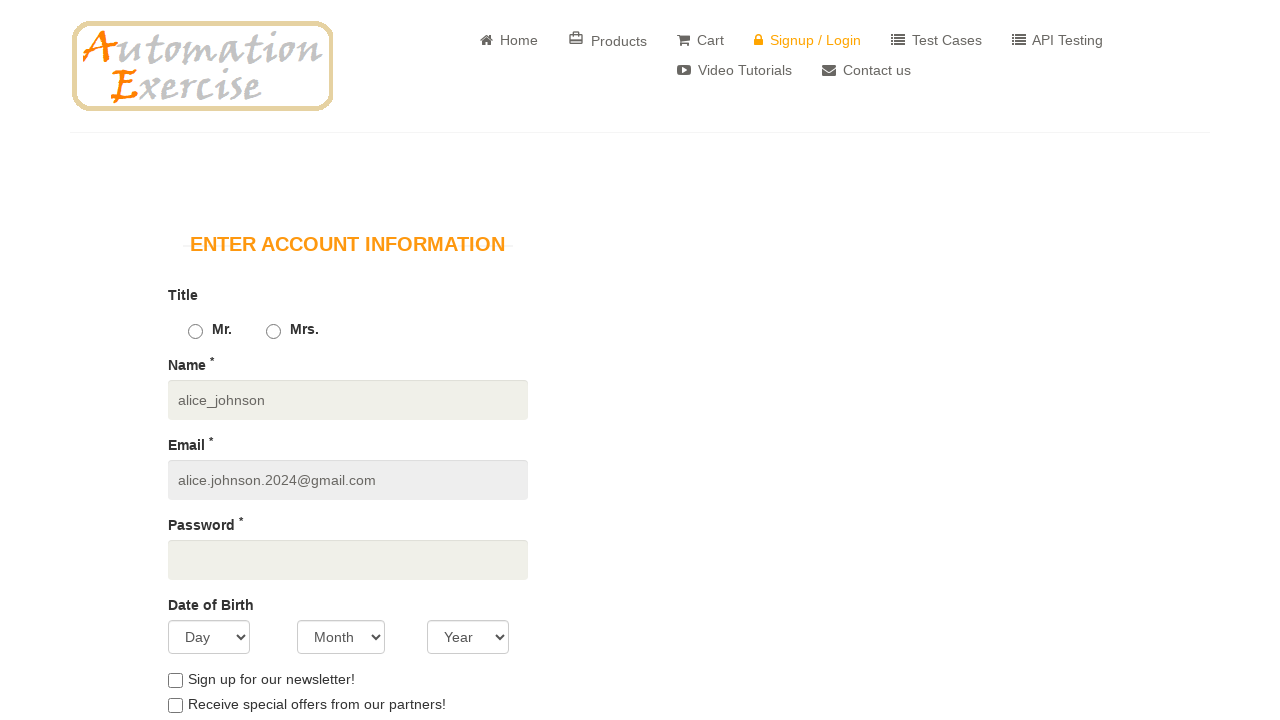